Tests product page consistency by clicking on a campaign product and verifying that product details (name, prices, styling) match between the main page and product detail page

Starting URL: http://litecart.stqa.ru/en/

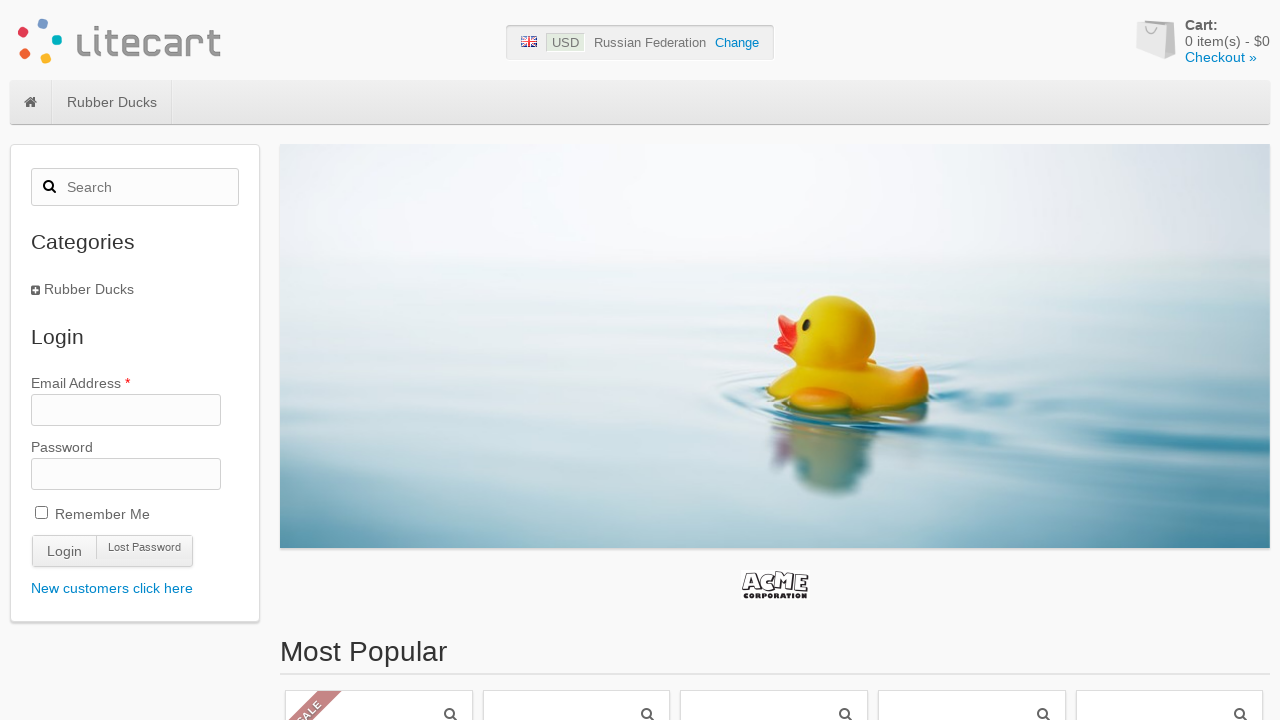

Located campaign product element
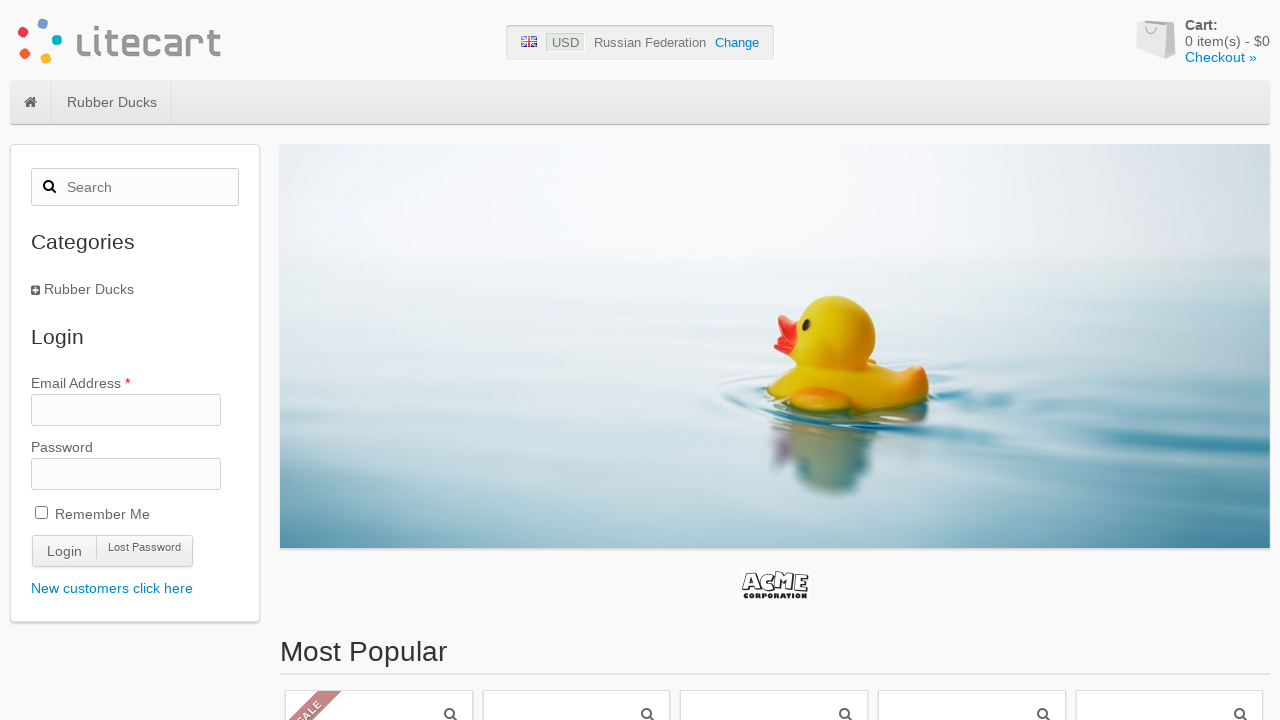

Extracted product name from main page
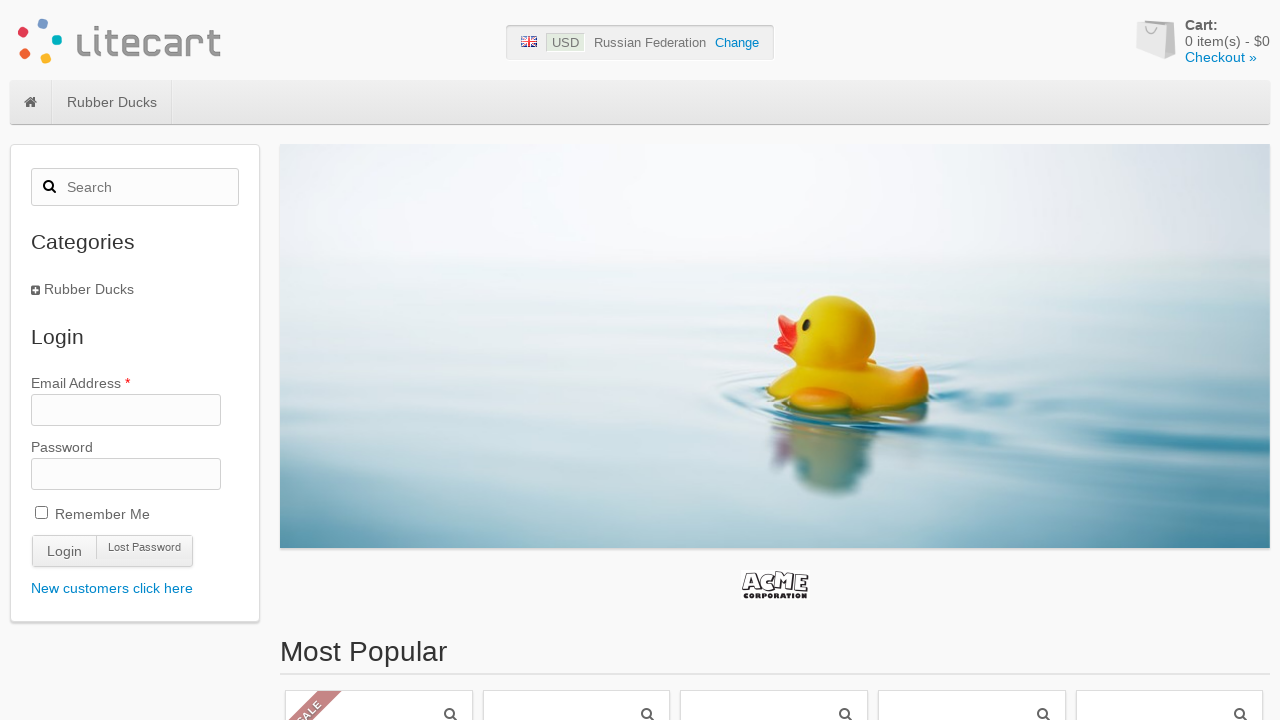

Extracted regular price from main page
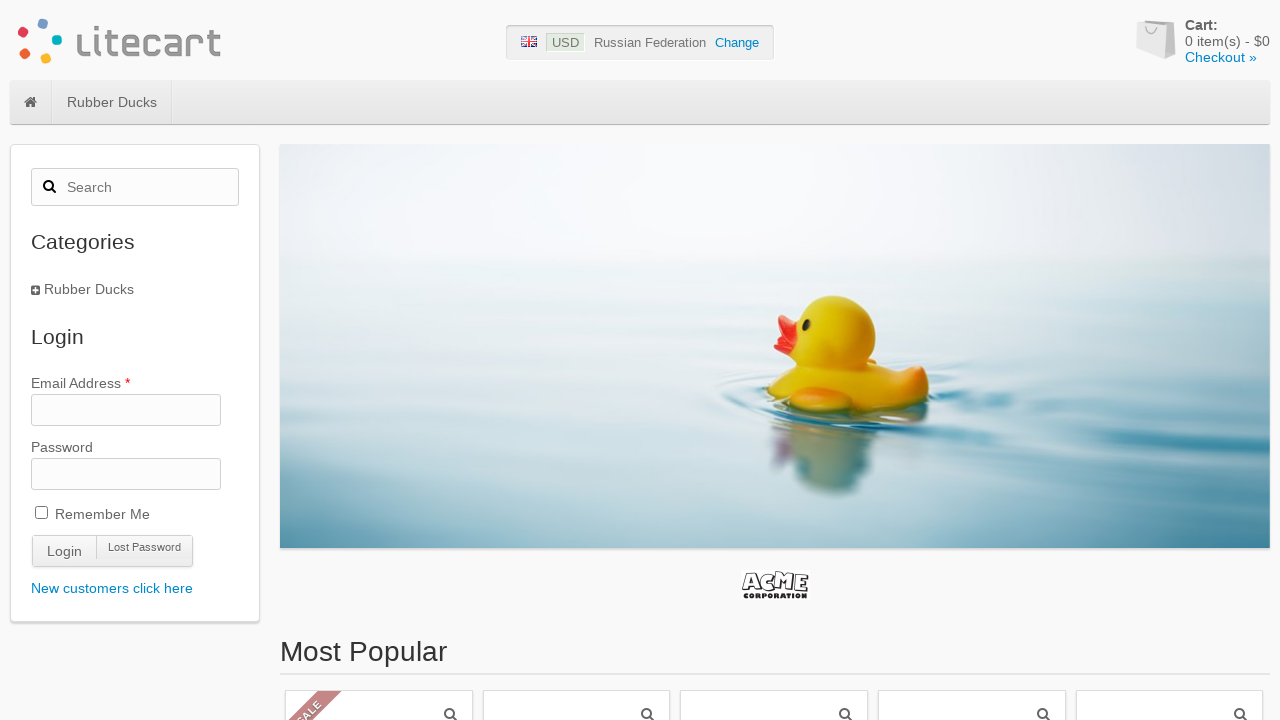

Retrieved regular price color styling from main page
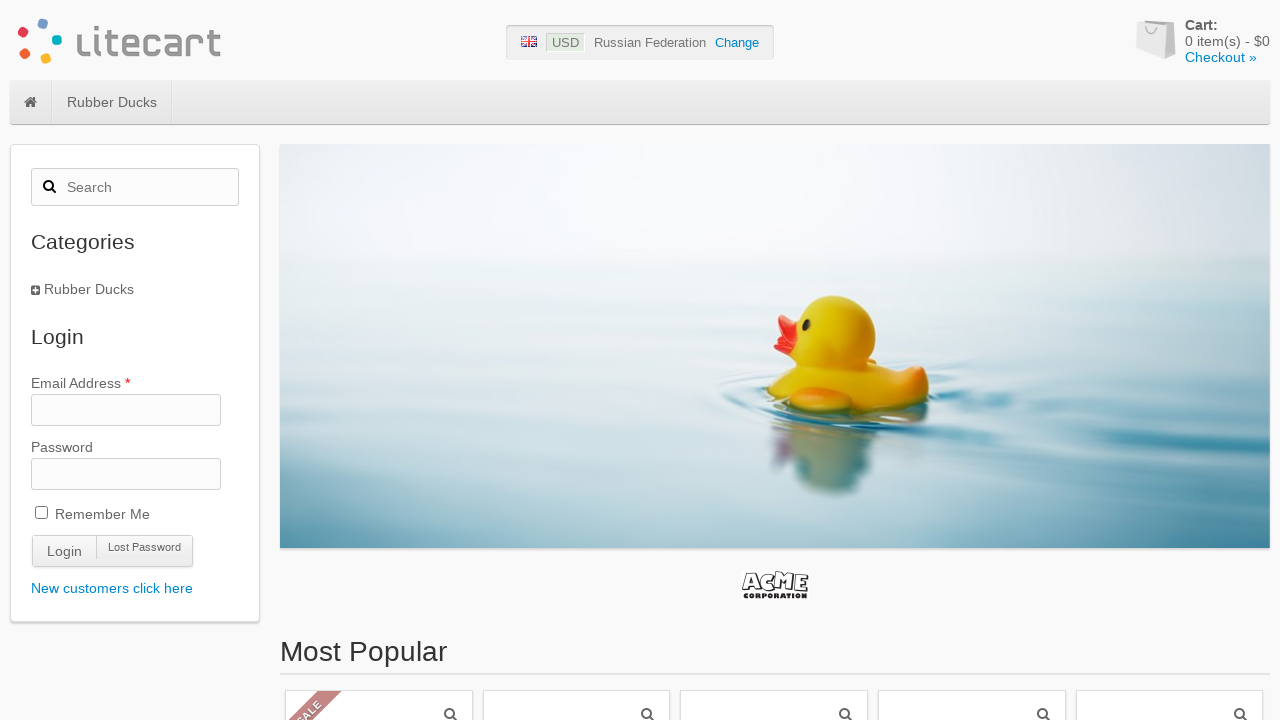

Retrieved regular price font size from main page
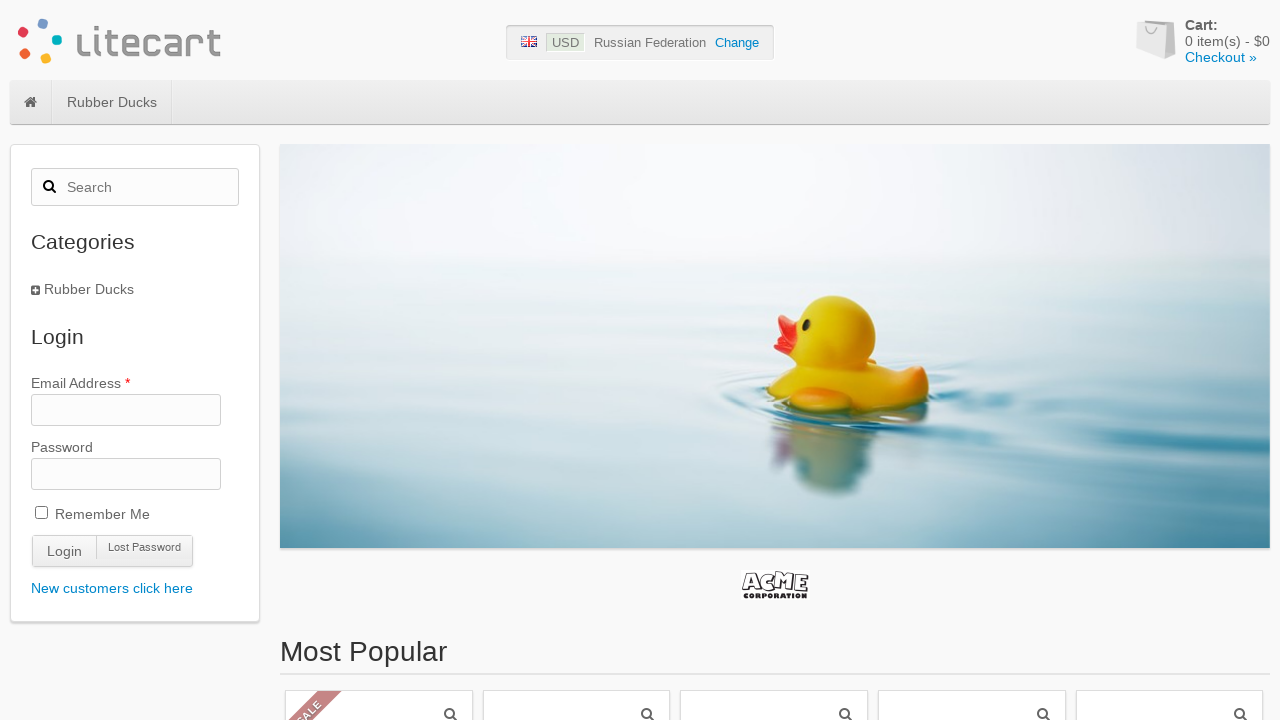

Extracted sale price from main page
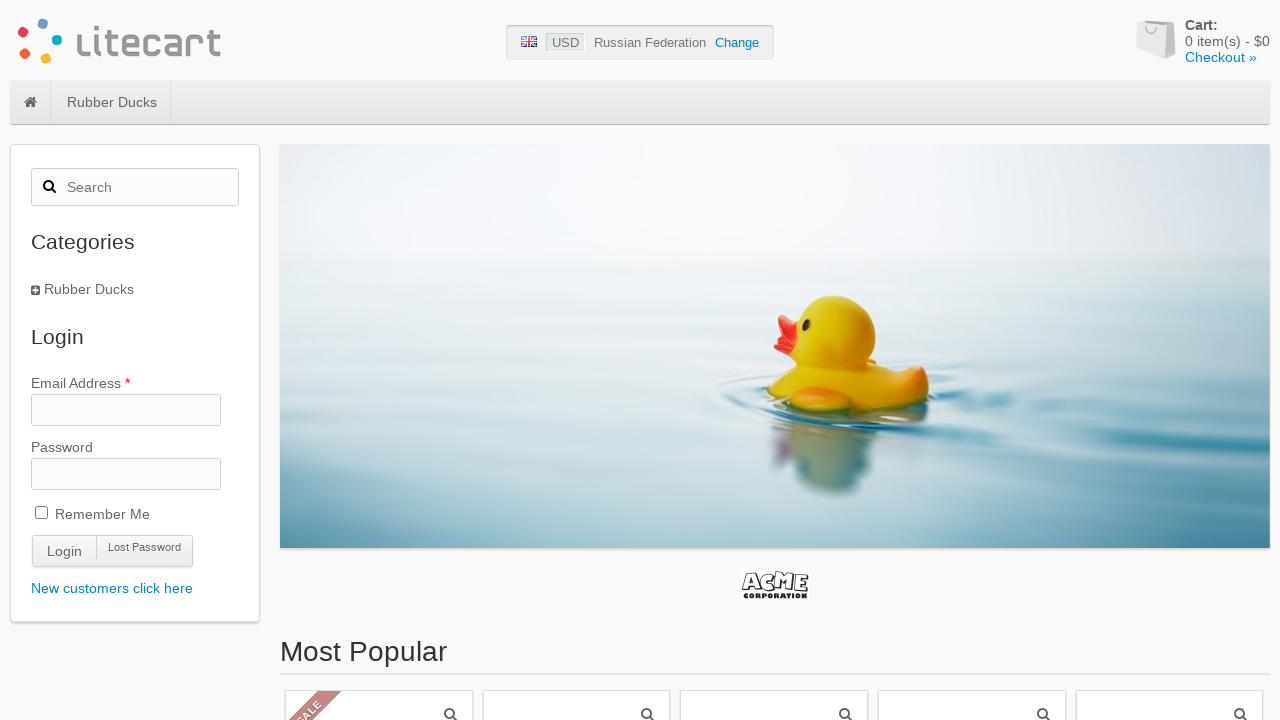

Retrieved sale price color styling from main page
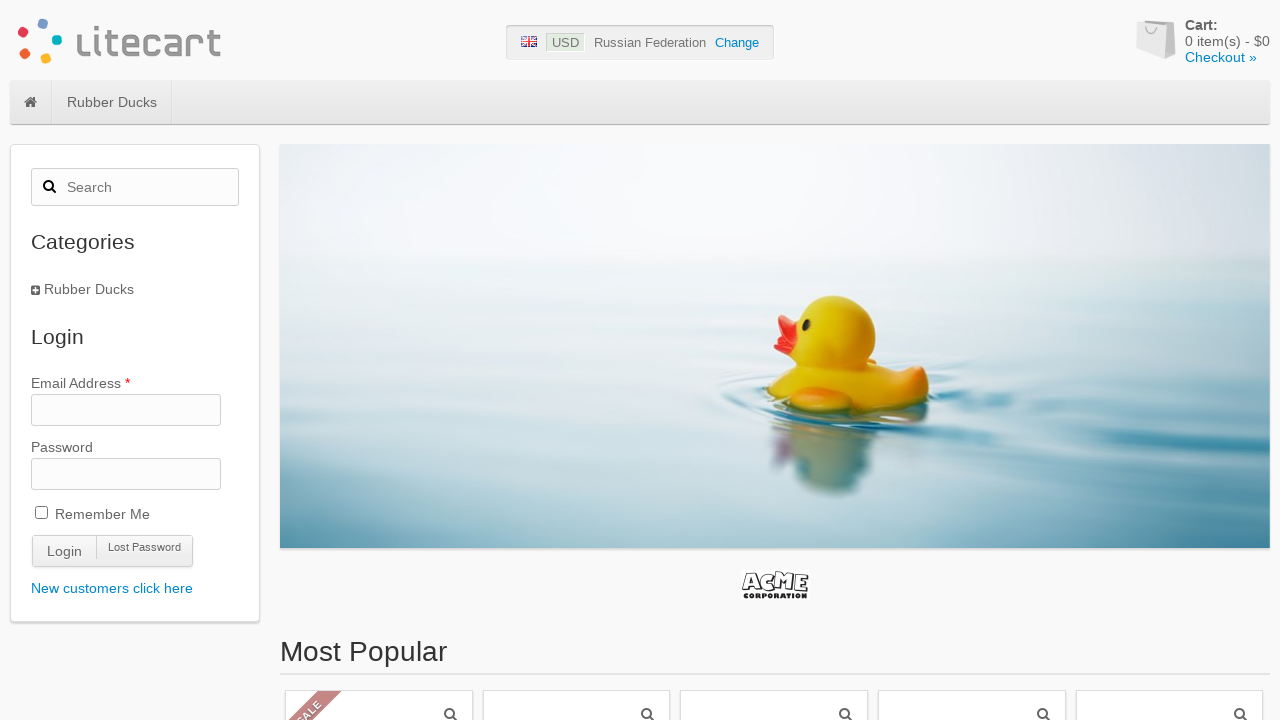

Retrieved sale price font weight from main page
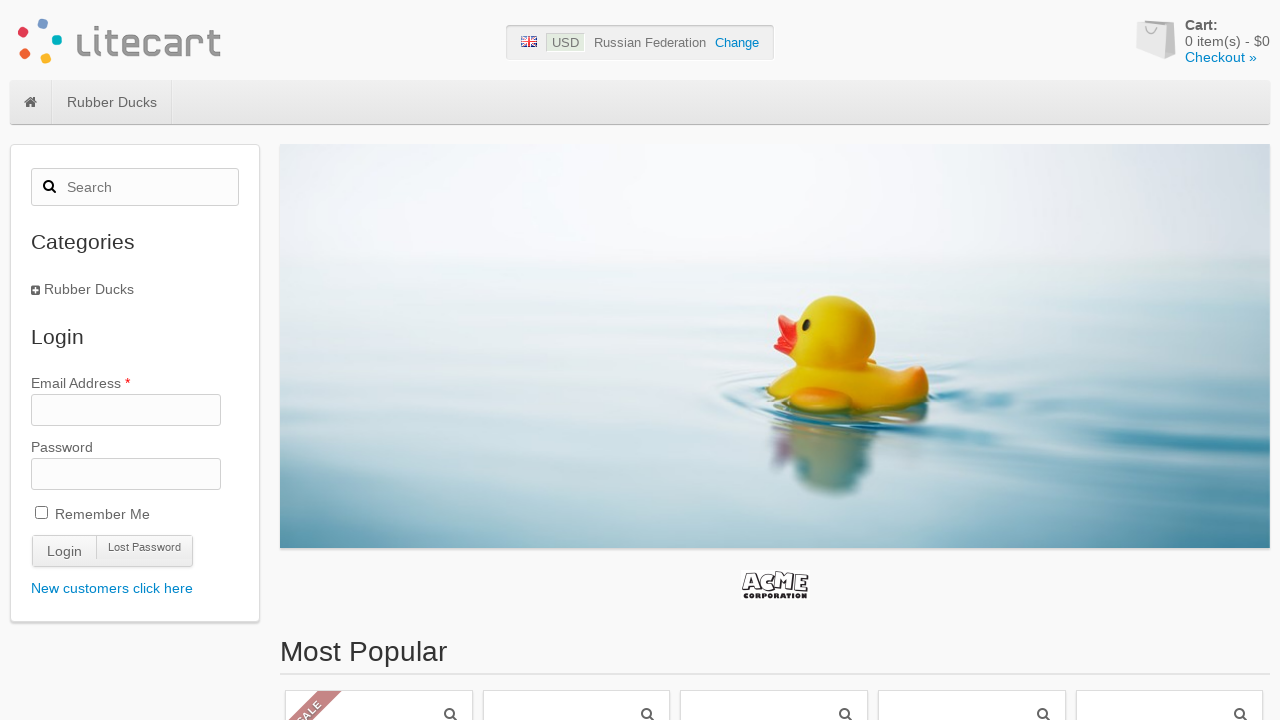

Retrieved sale price font size from main page
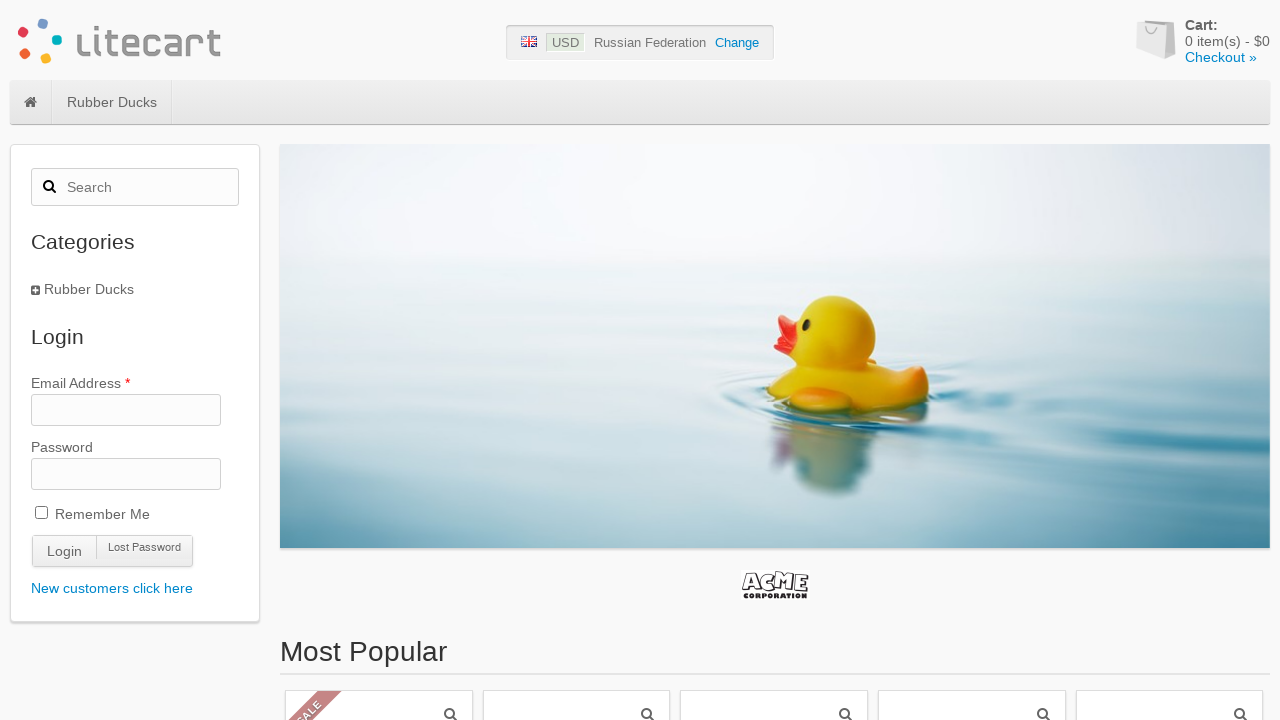

Clicked on campaign product to navigate to product detail page at (379, 361) on div#box-campaigns li.product a.link >> nth=0
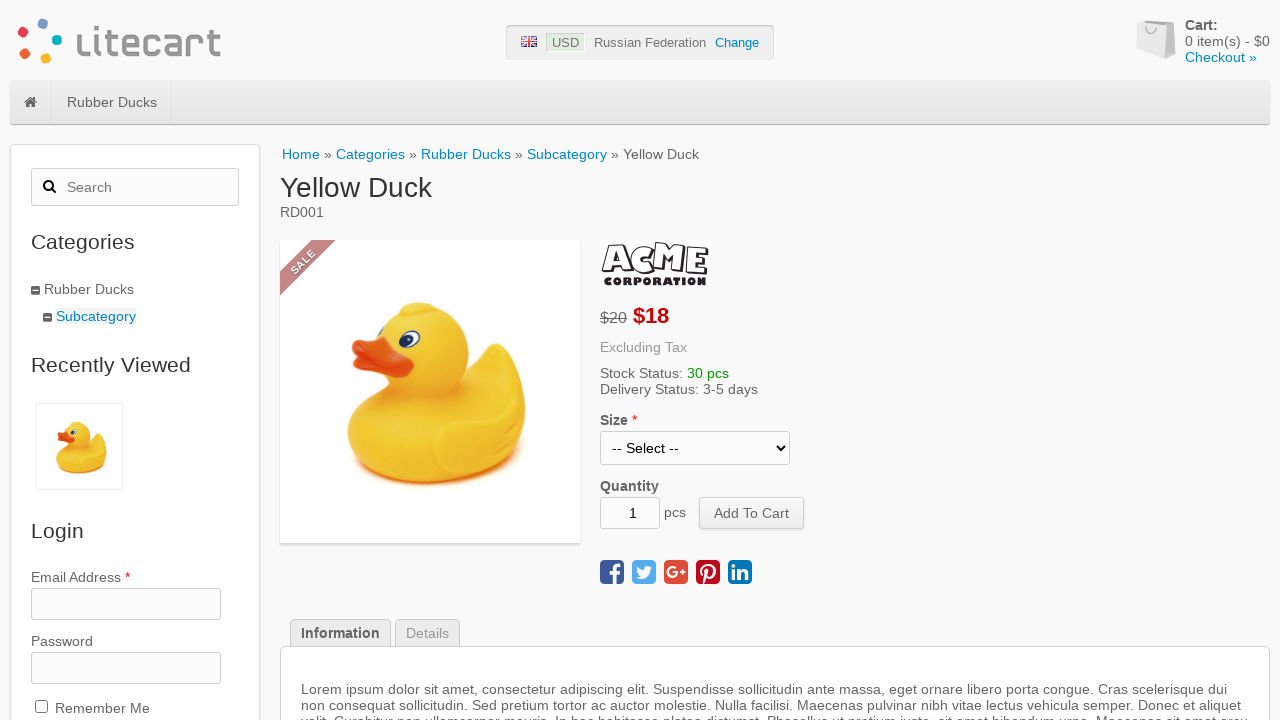

Product detail page loaded - h1 element appeared
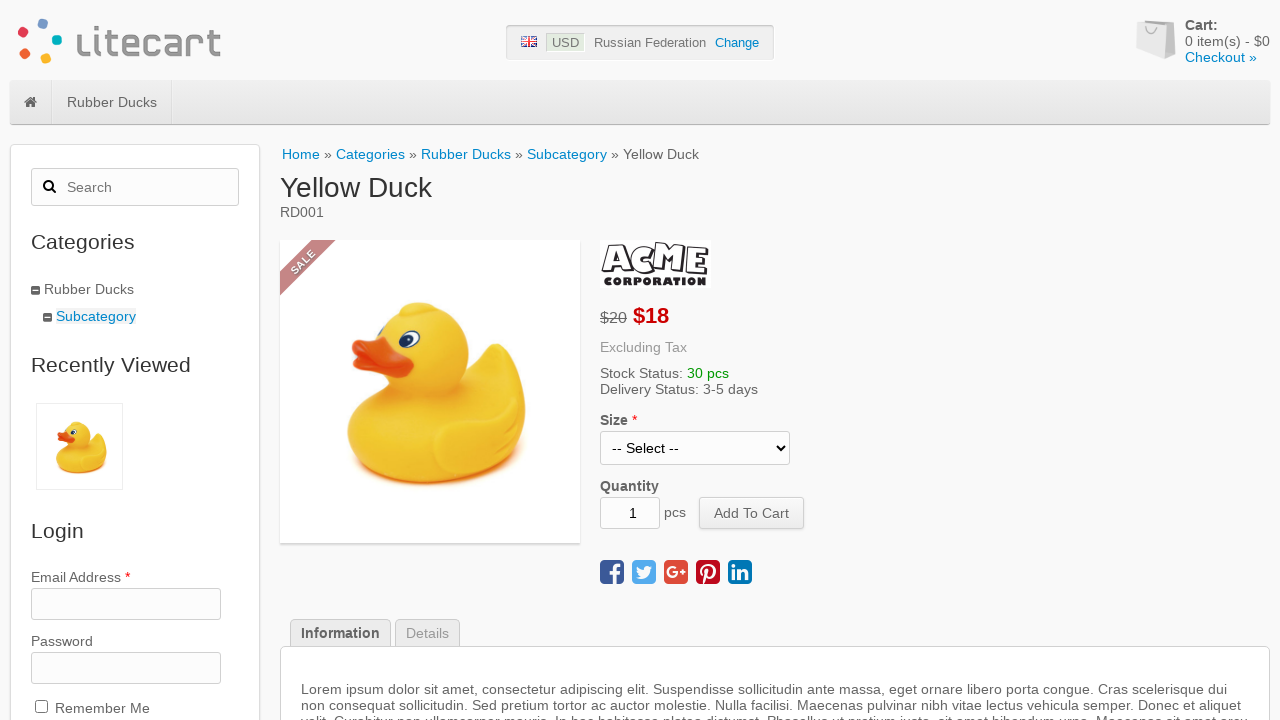

Extracted product name from product detail page
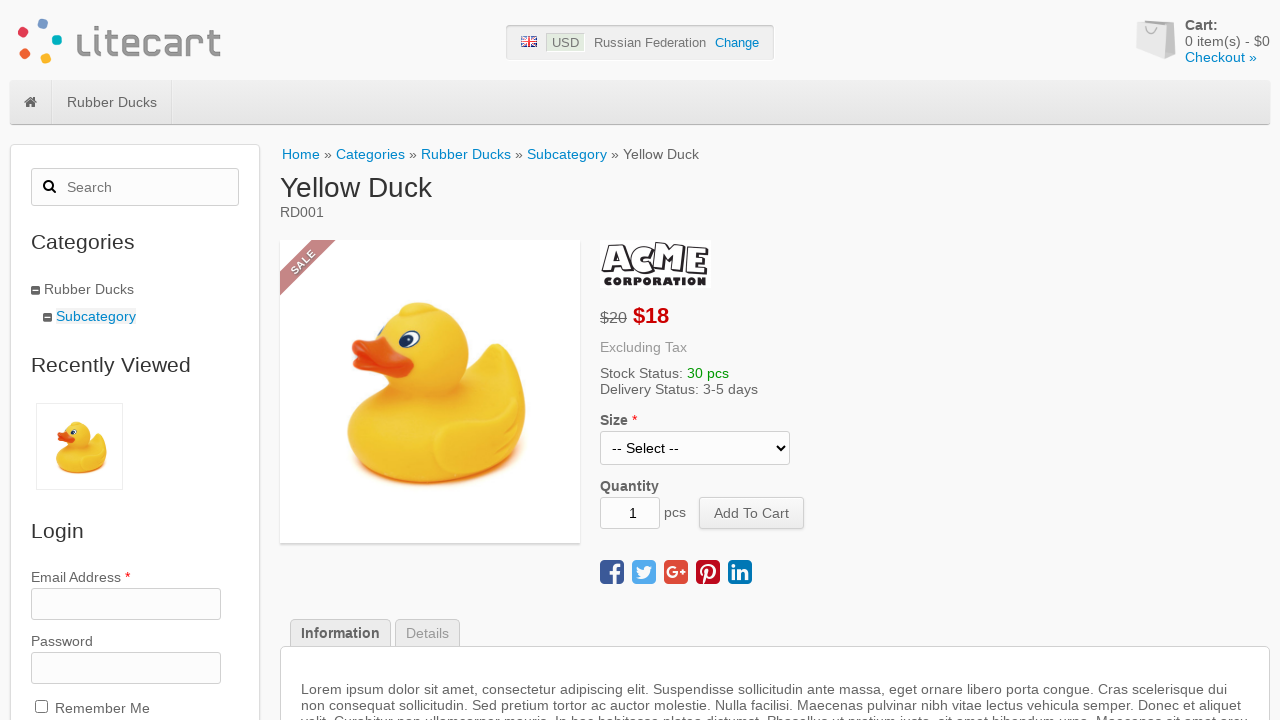

Extracted regular price from product detail page
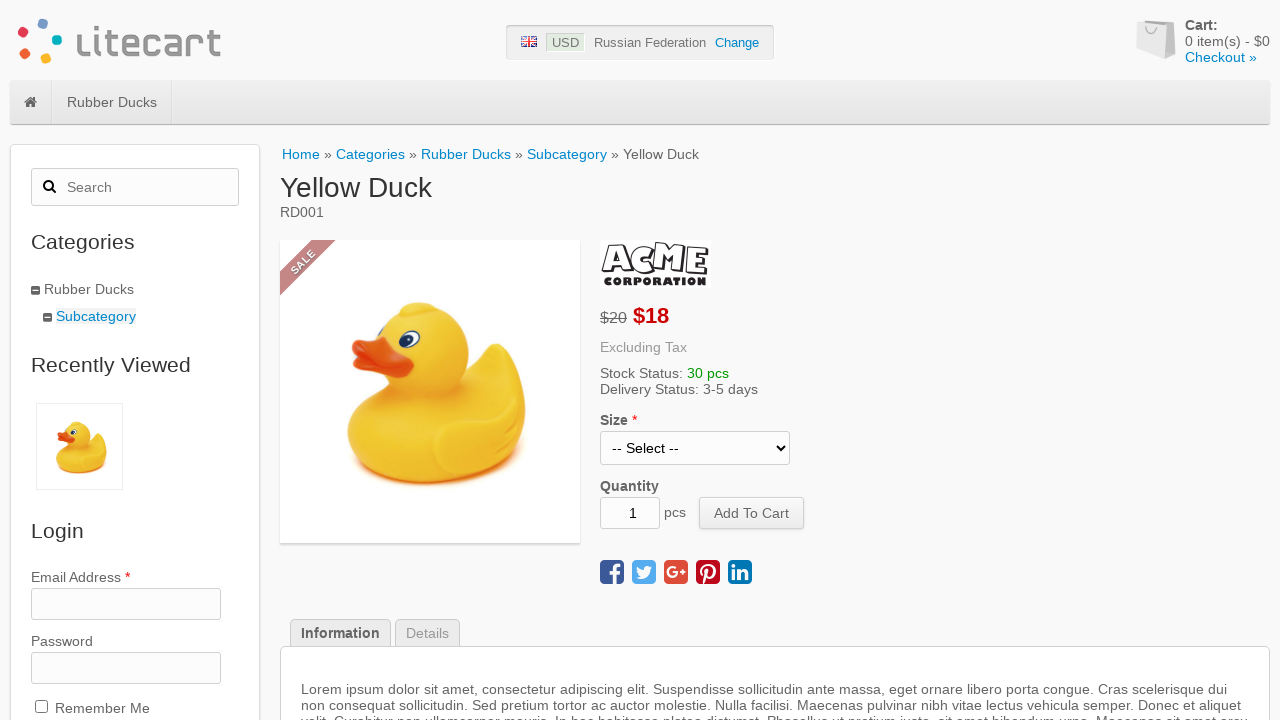

Retrieved regular price color styling from product detail page
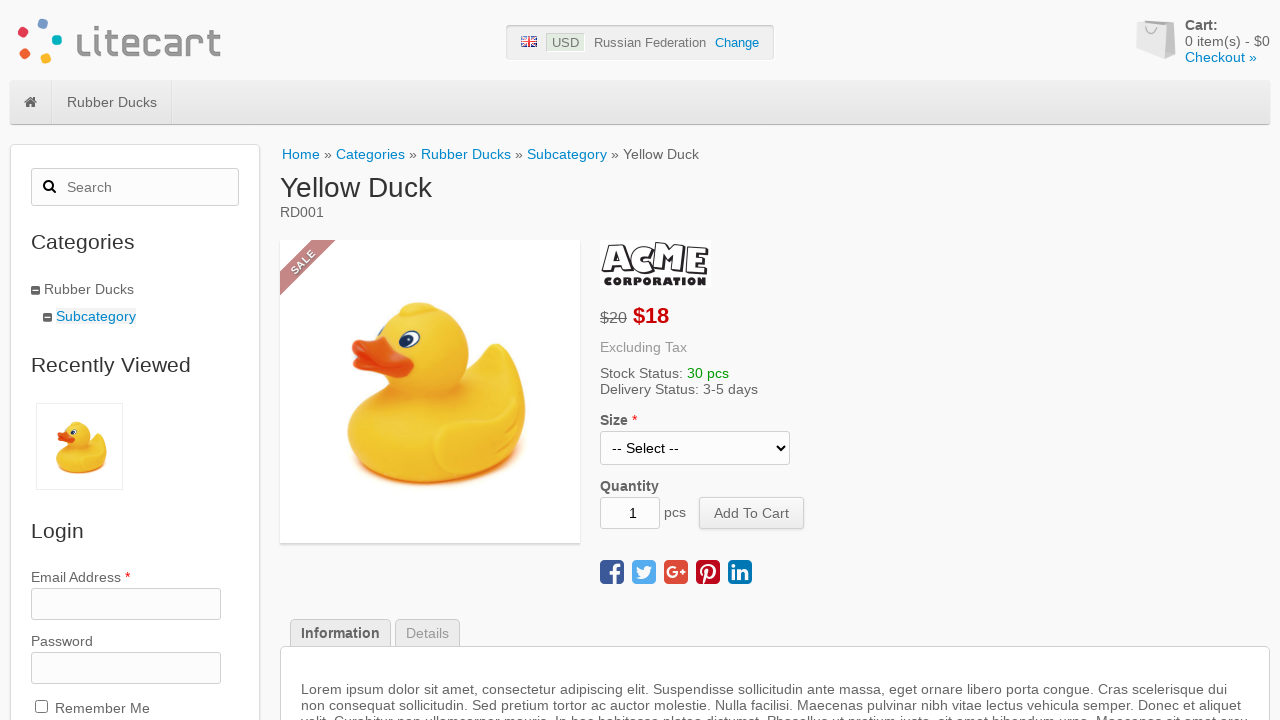

Retrieved regular price font size from product detail page
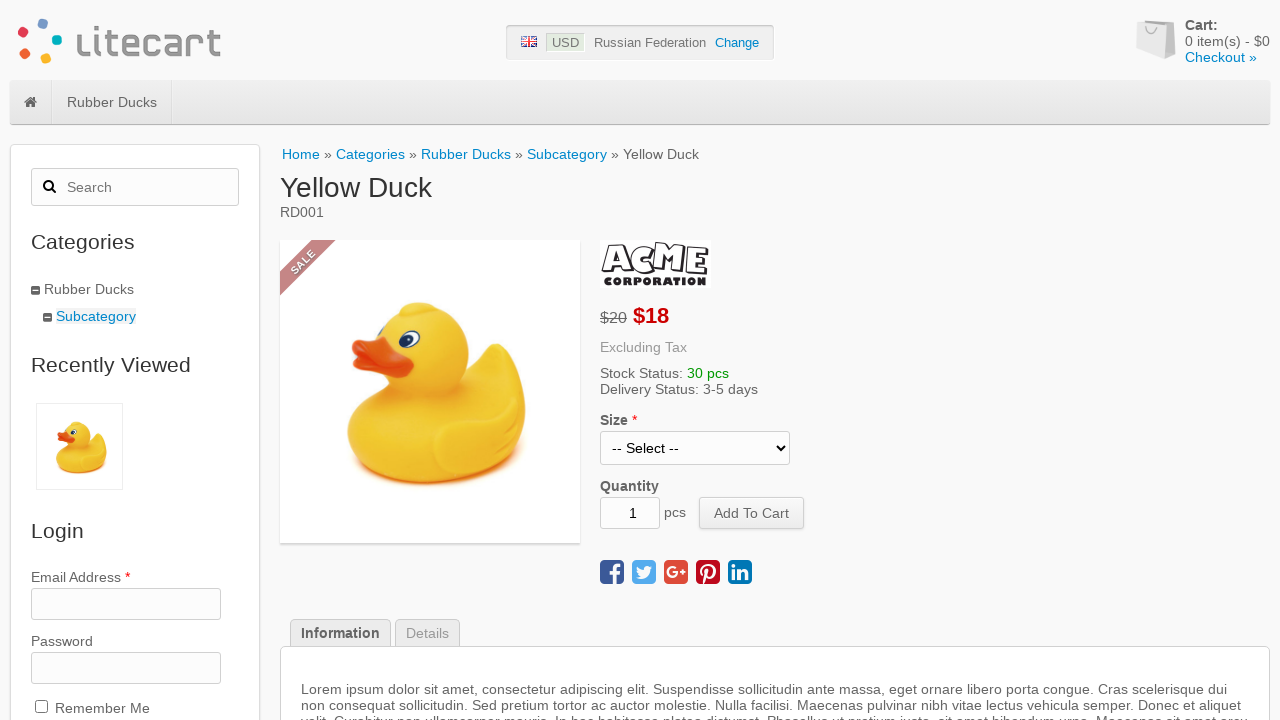

Extracted sale price from product detail page
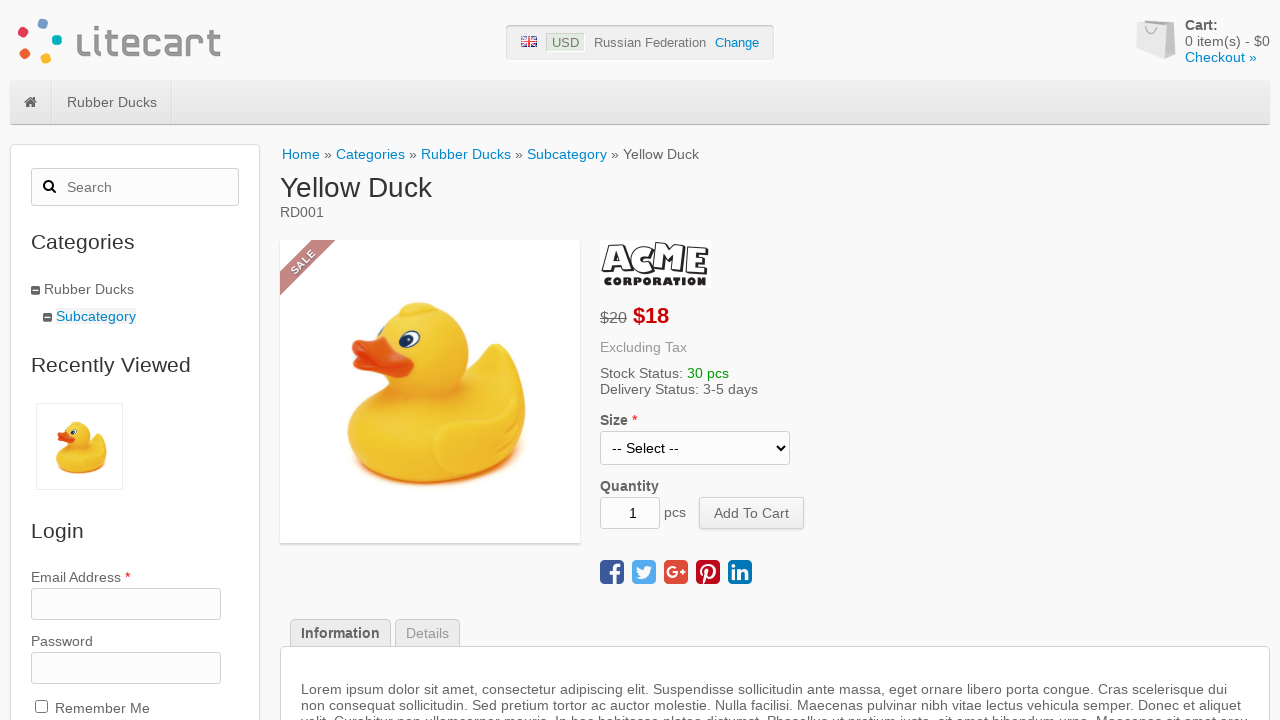

Retrieved sale price color styling from product detail page
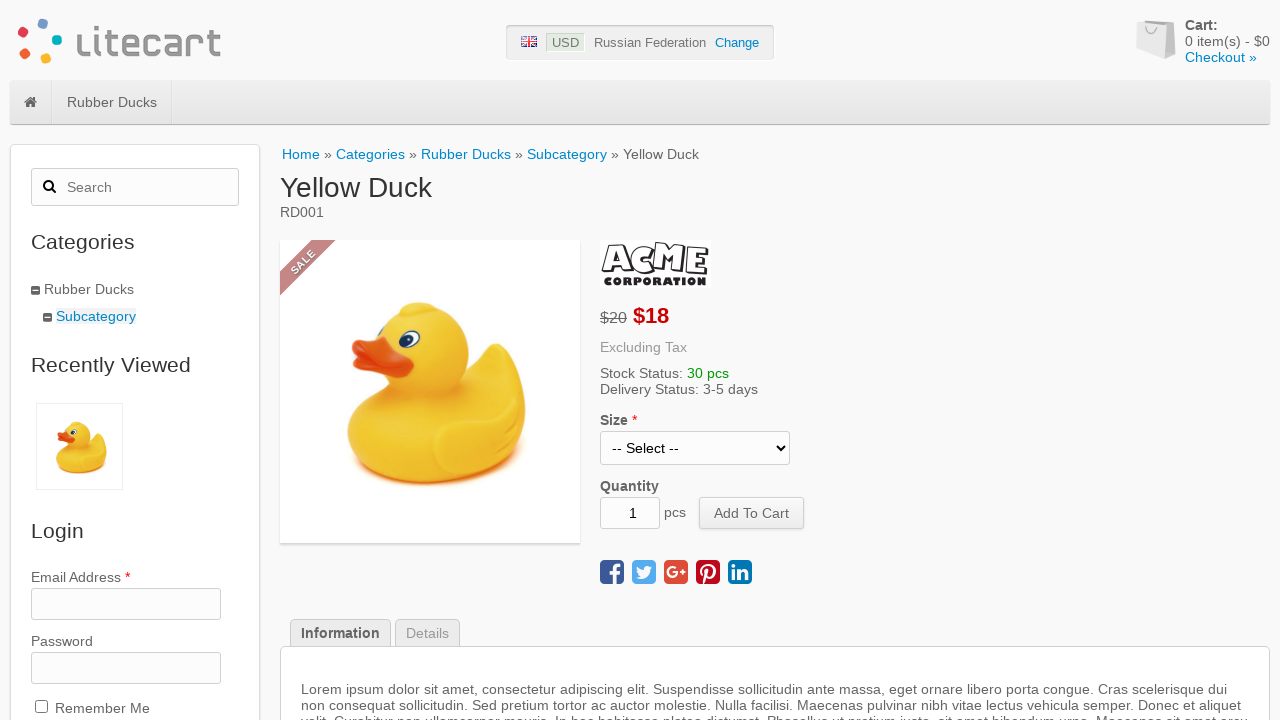

Retrieved sale price font weight from product detail page
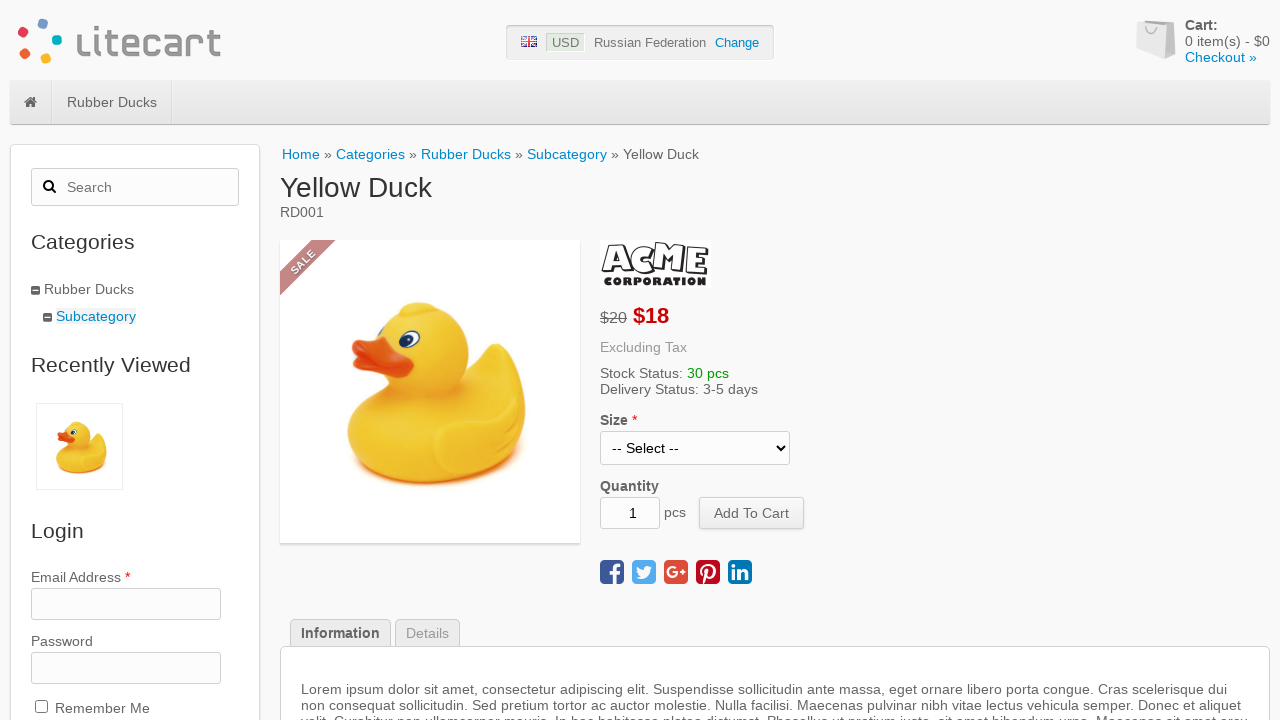

Retrieved sale price font size from product detail page
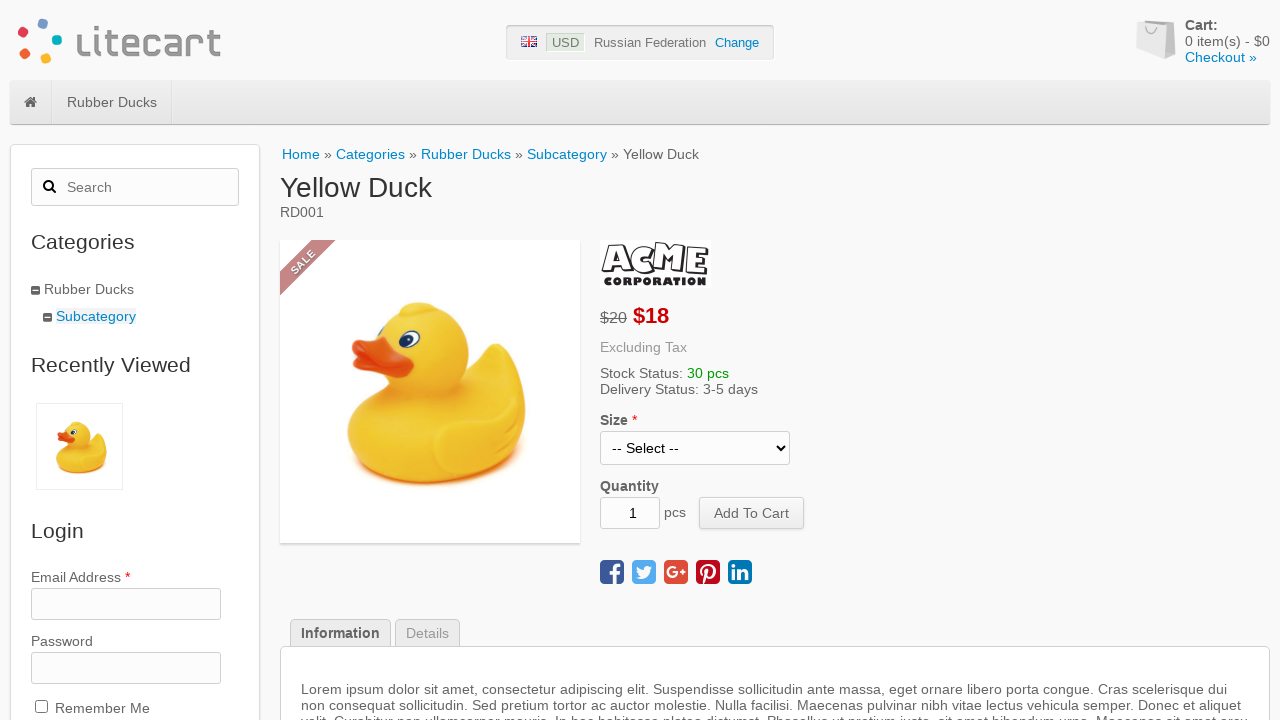

Verified product name matches between main page and product detail page
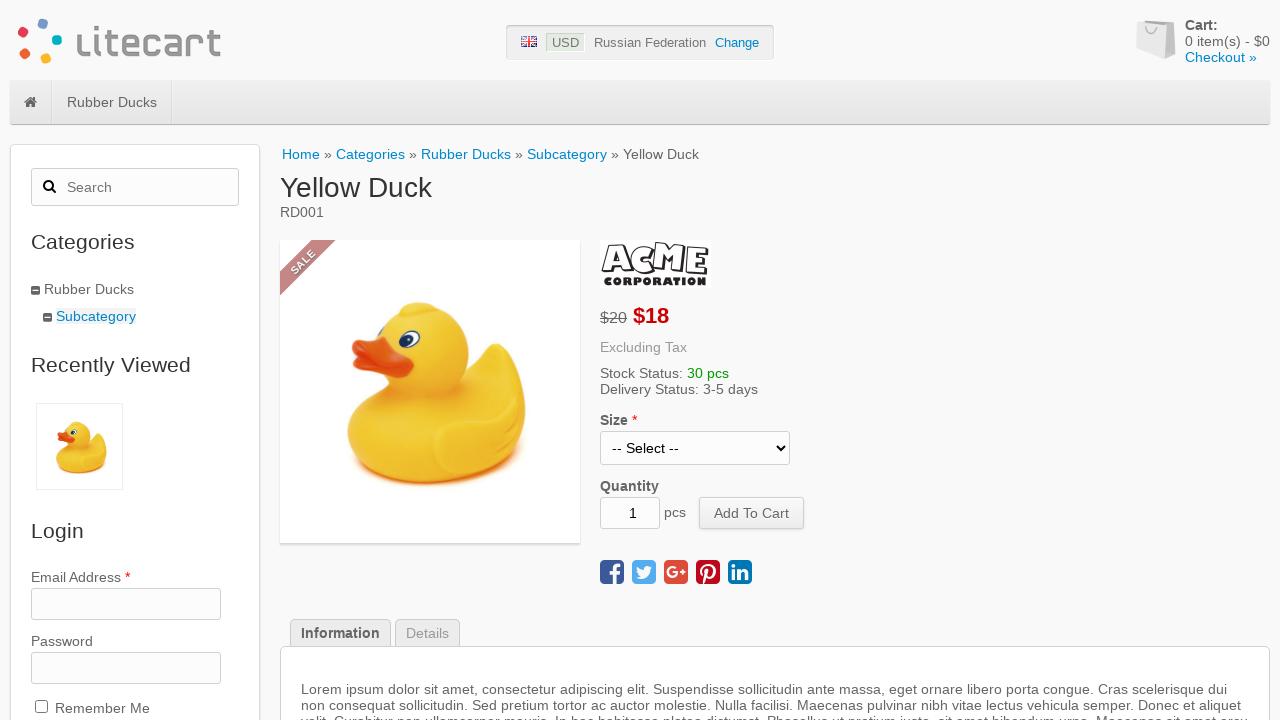

Verified regular price matches between main page and product detail page
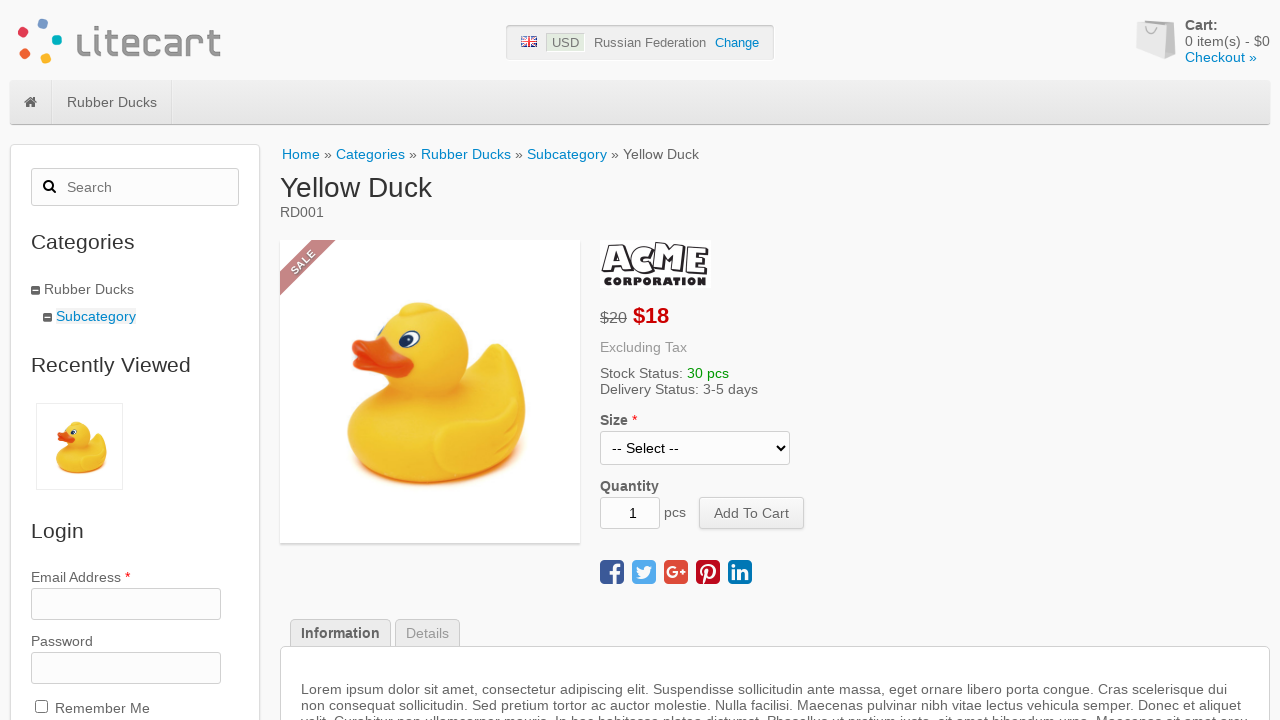

Verified sale price matches between main page and product detail page
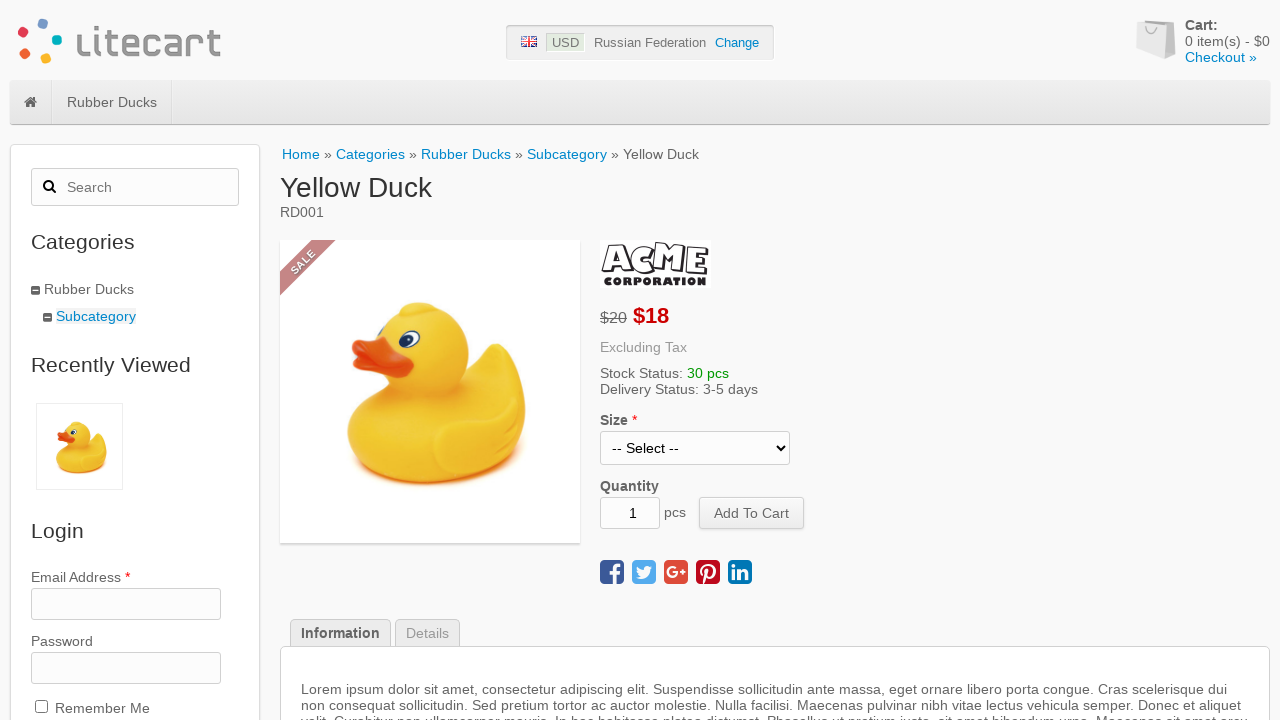

Verified regular price is grey on main page
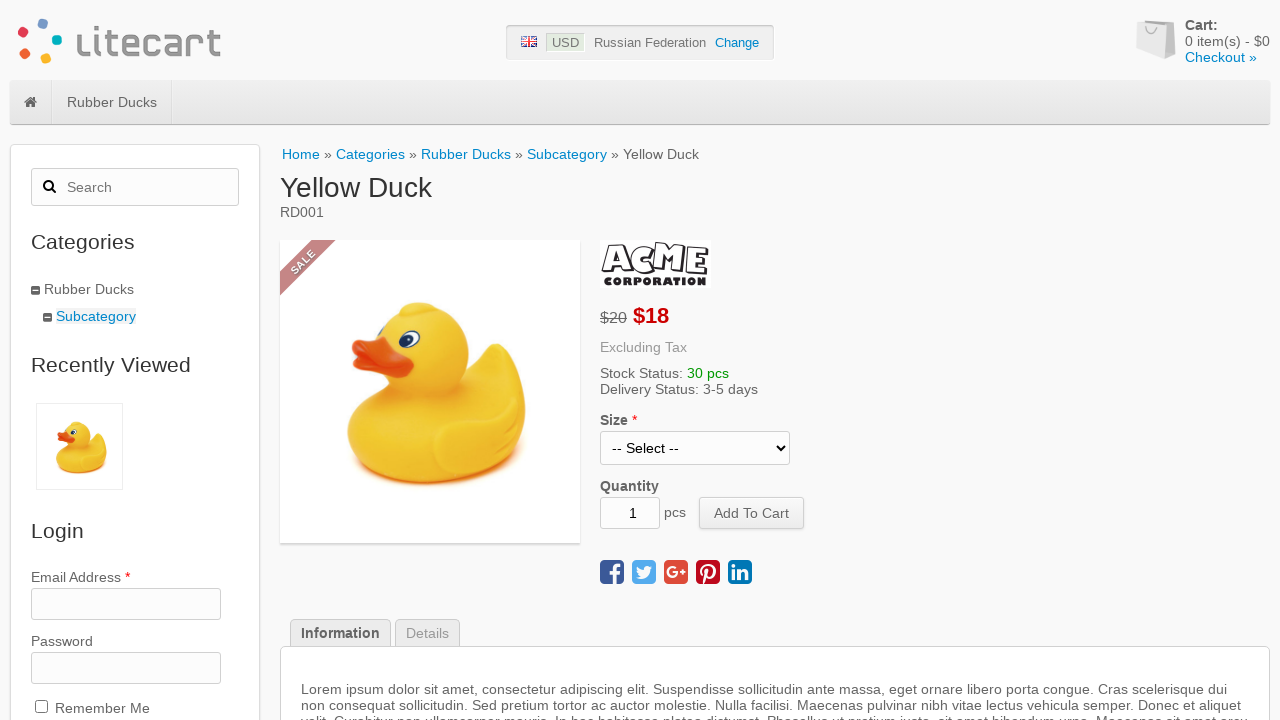

Verified regular price is grey on product detail page
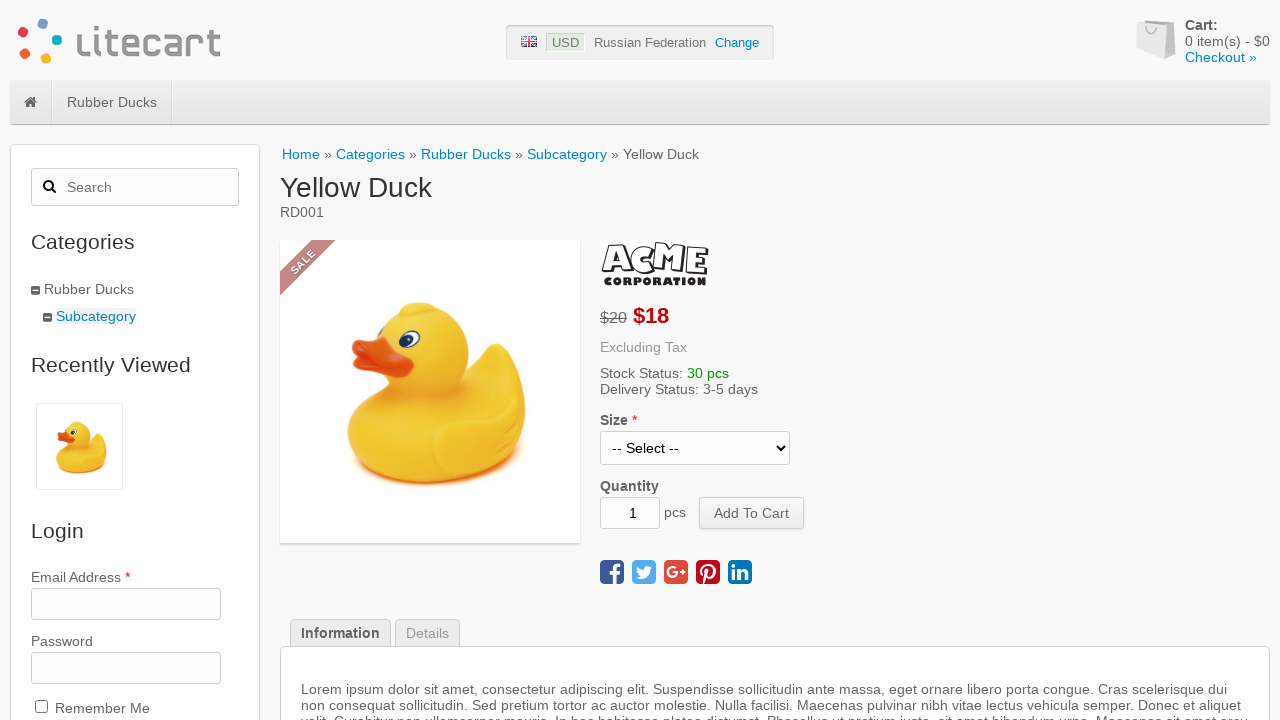

Verified sale price is red on main page
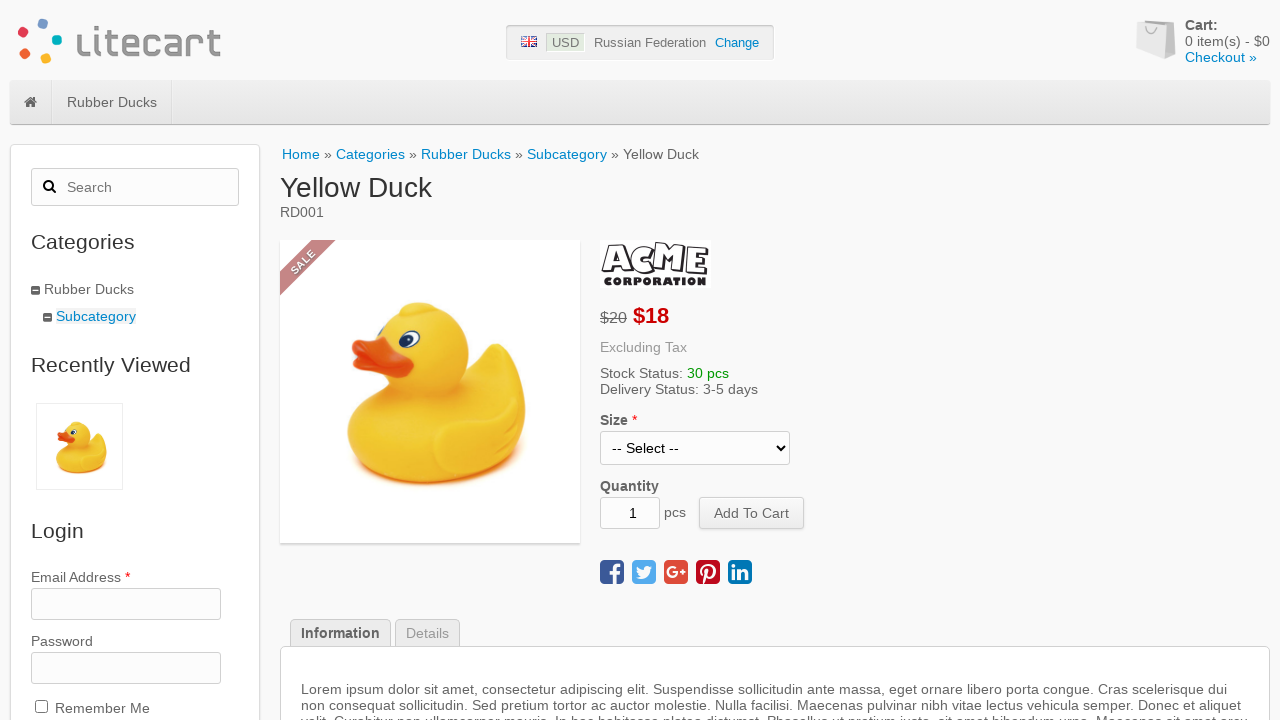

Verified sale price is red on product detail page
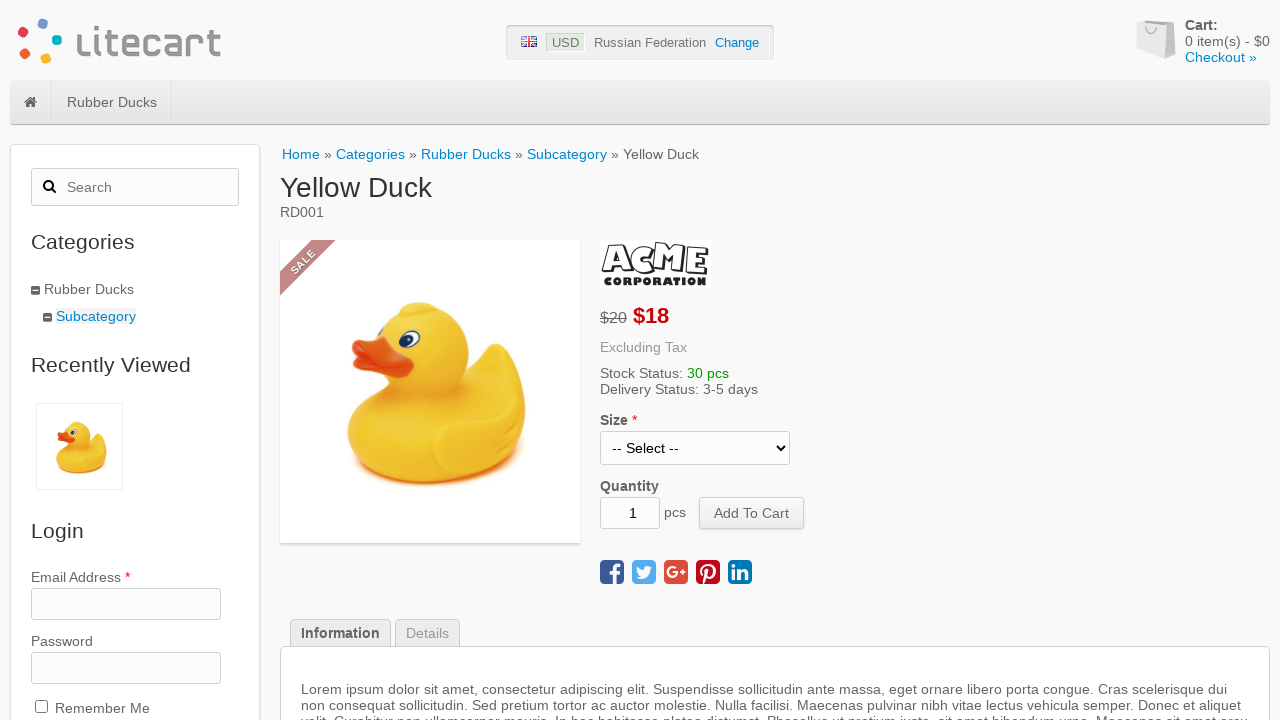

Verified sale price font is bold on main page
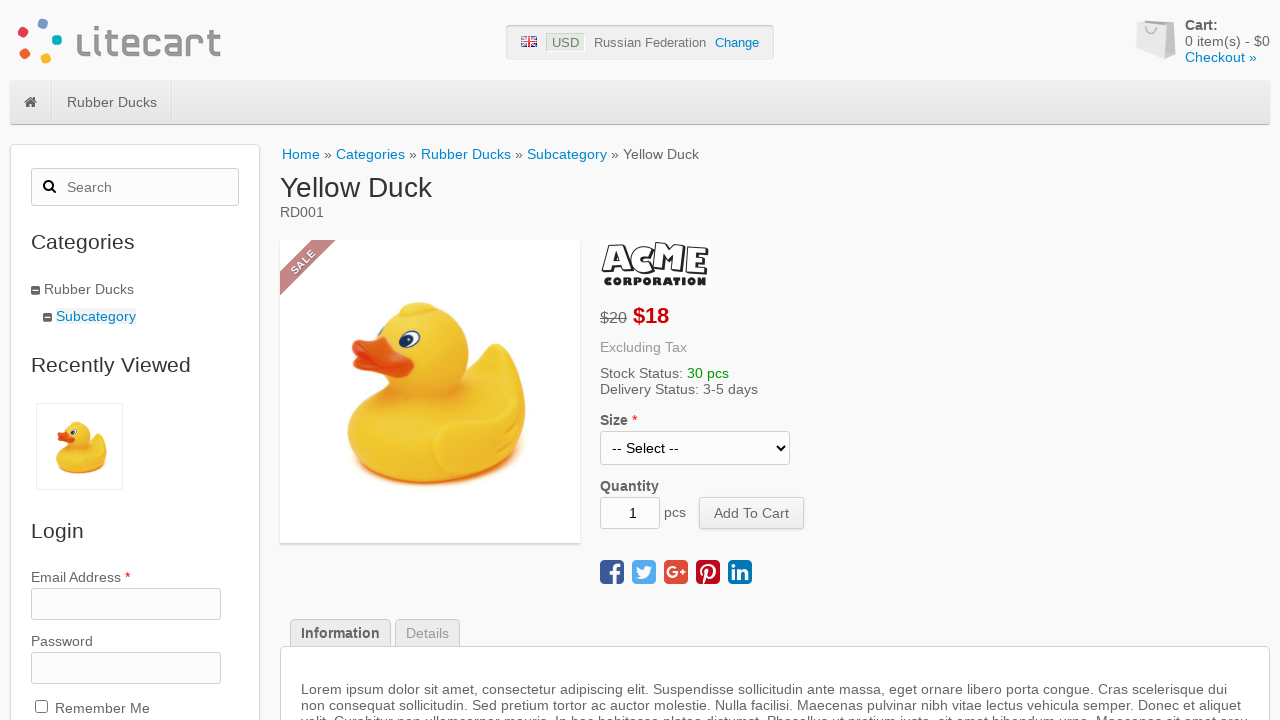

Verified sale price font is bold on product detail page
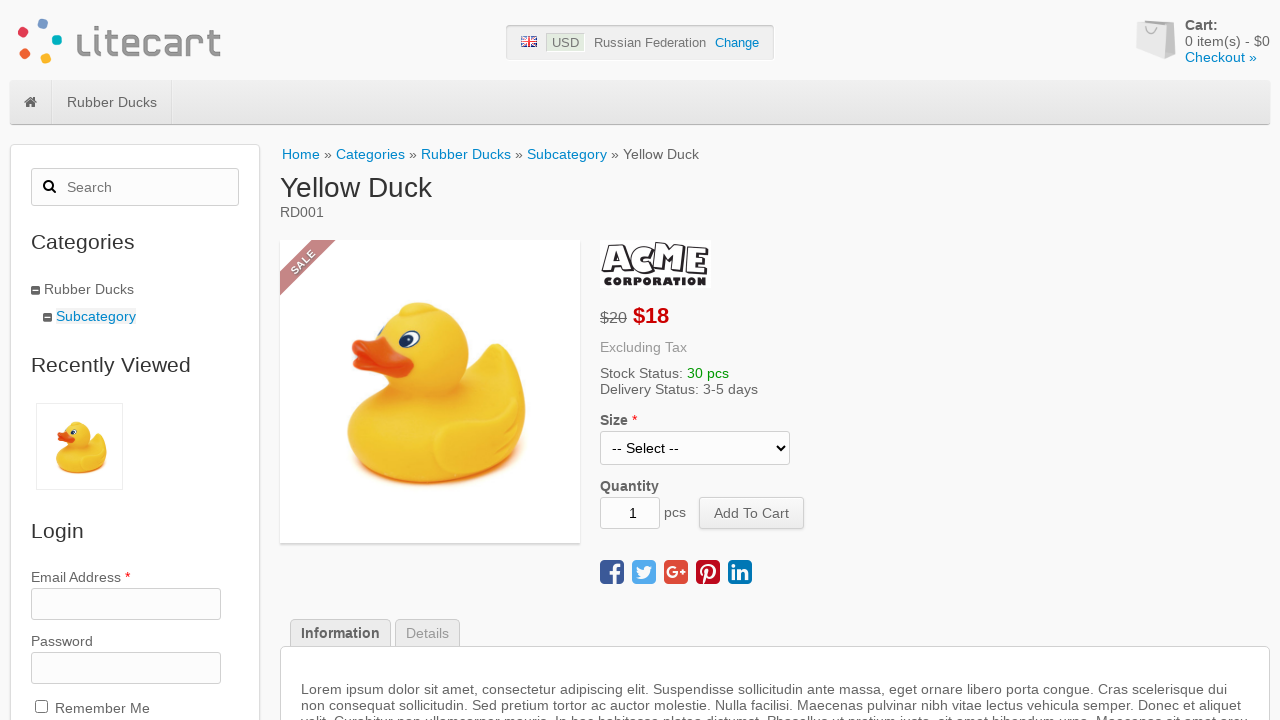

Verified sale price font is larger than regular price on main page
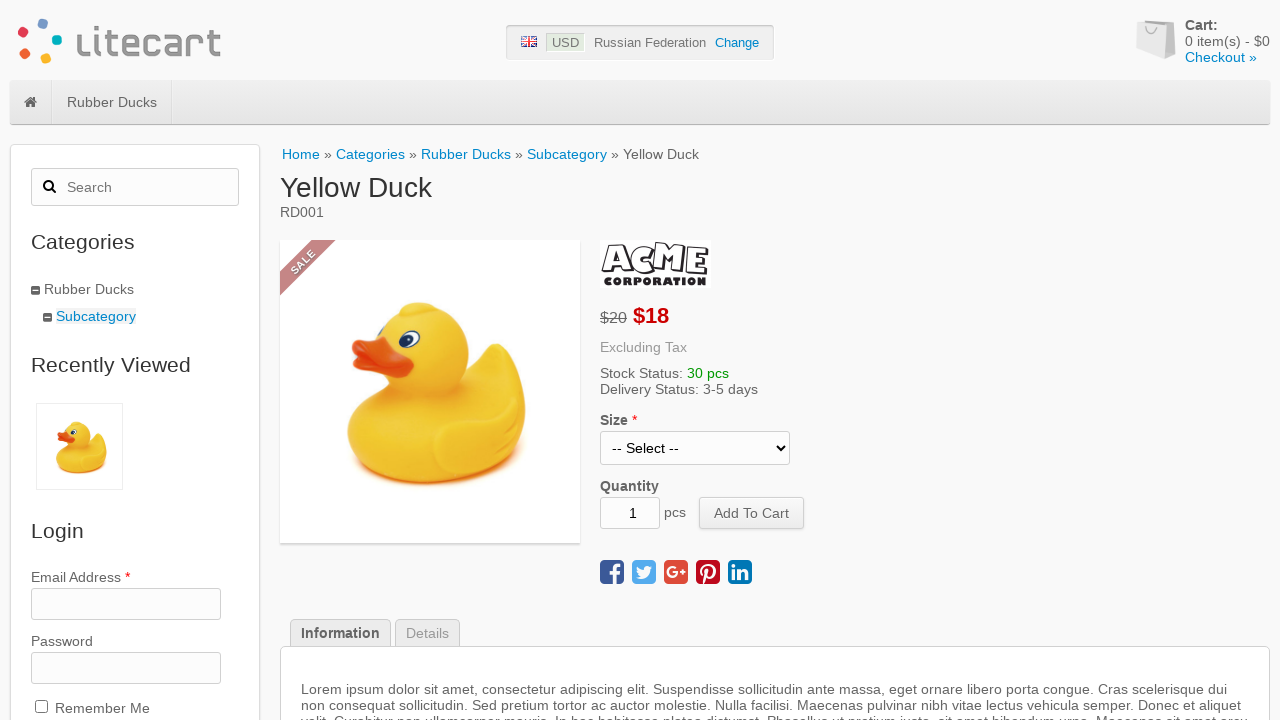

Verified sale price font is larger than regular price on product detail page
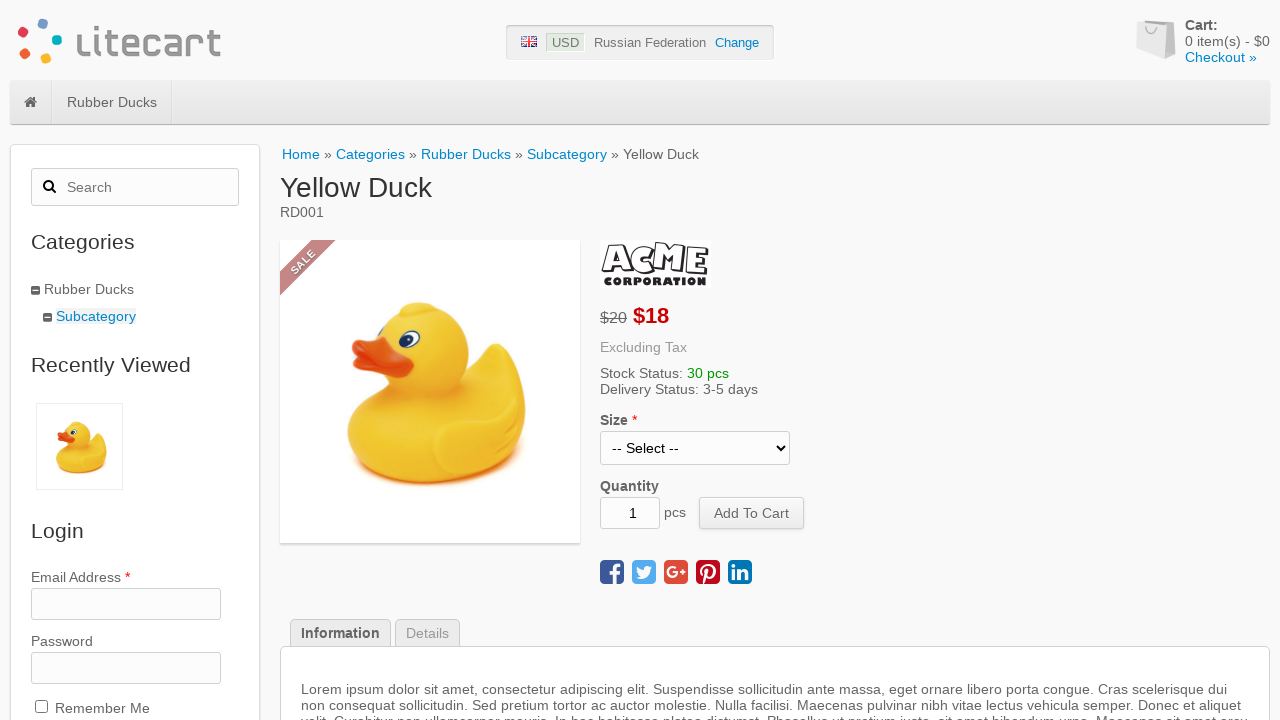

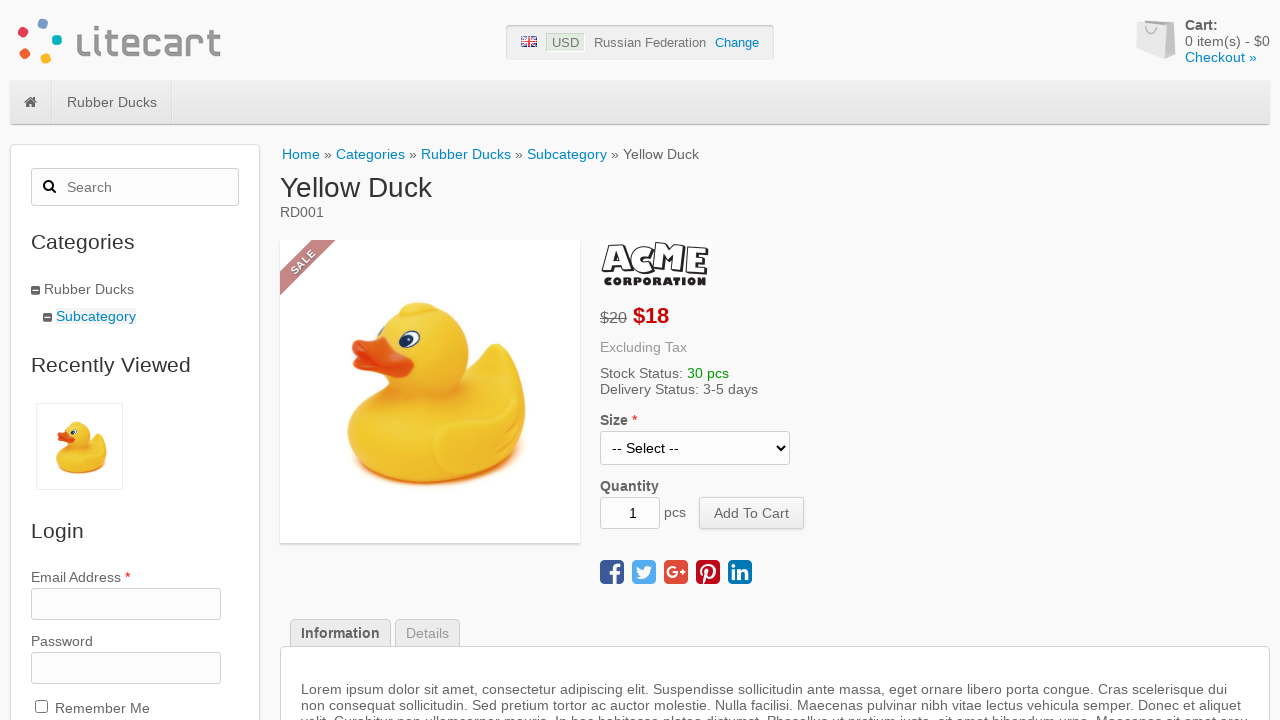